Tests interacting with a WebGL game (QWOP) by clicking on the canvas element and sending keyboard input to play the game

Starting URL: http://www.foddy.net/Athletics.html?webgl=true

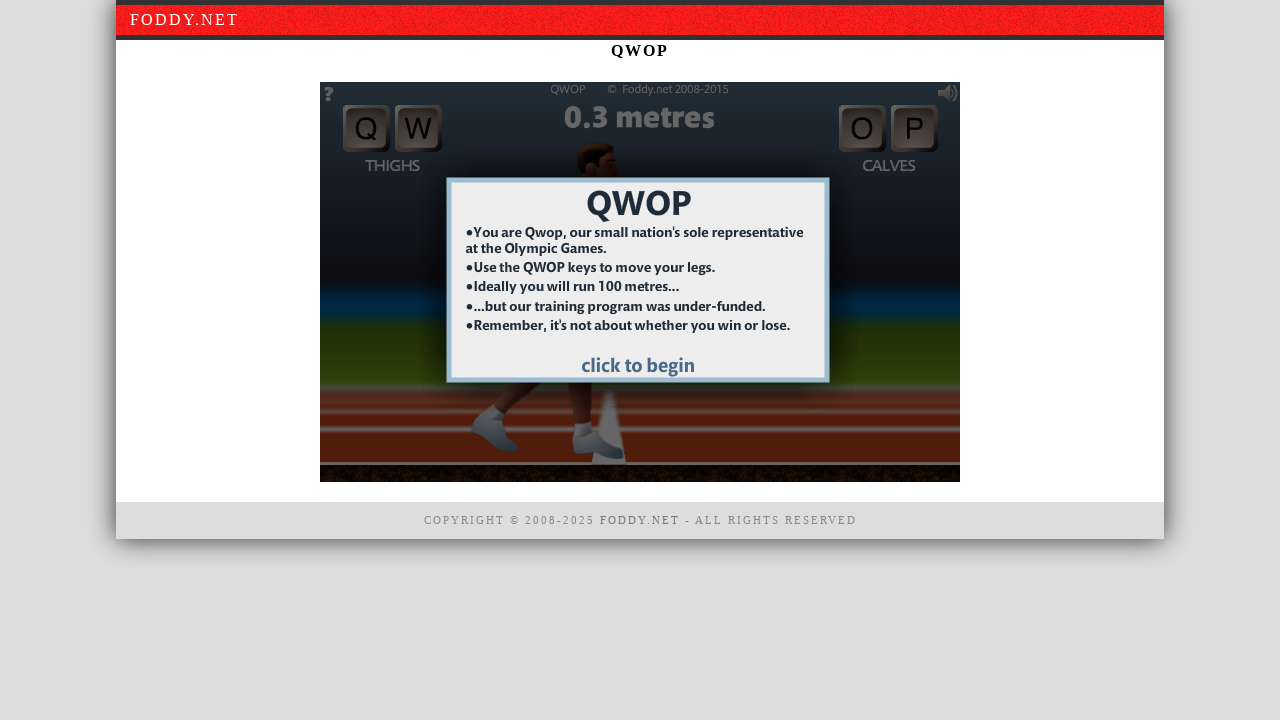

Canvas element became visible and ready
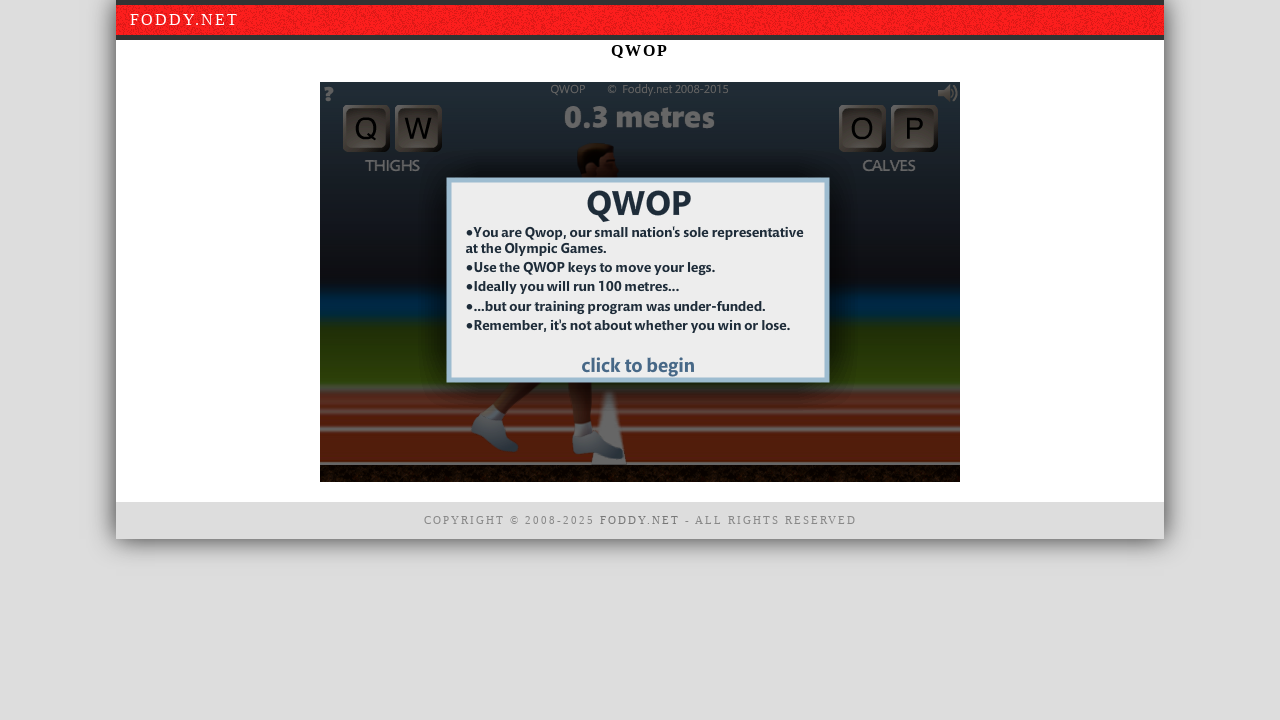

Clicked on the game canvas to focus it at (640, 282) on canvas#window1
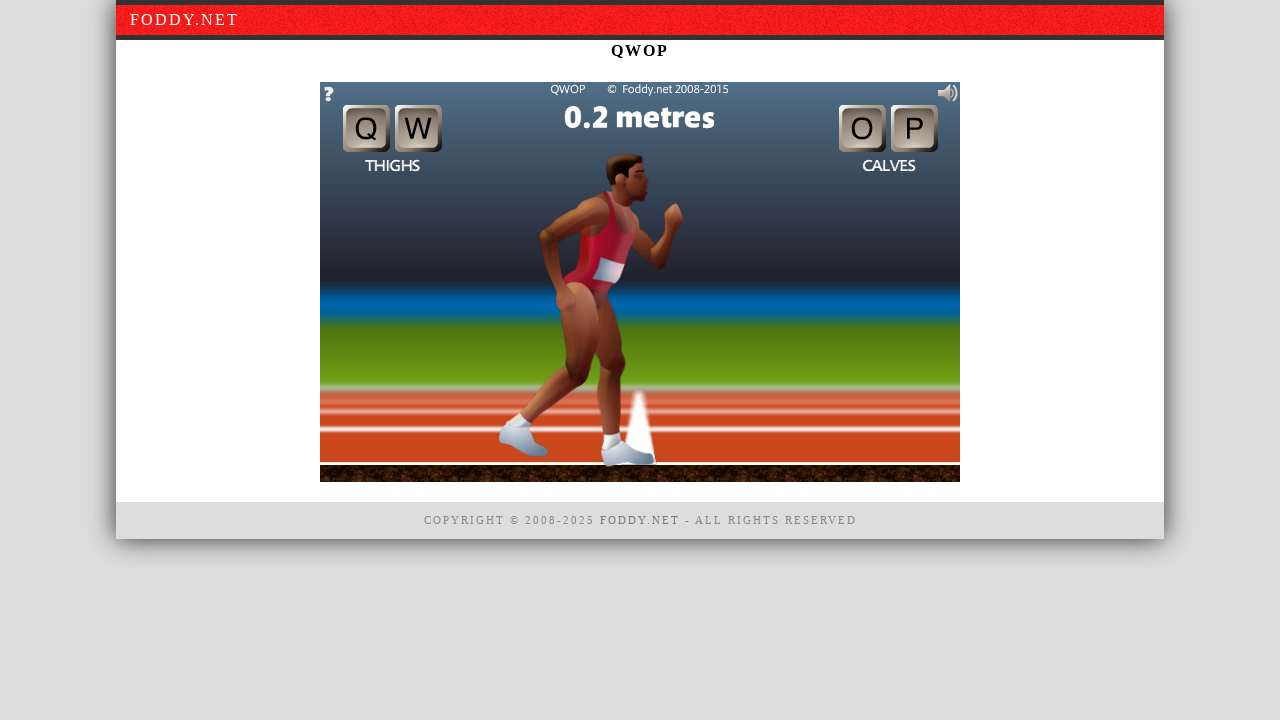

Pressed 'q' key to control the game
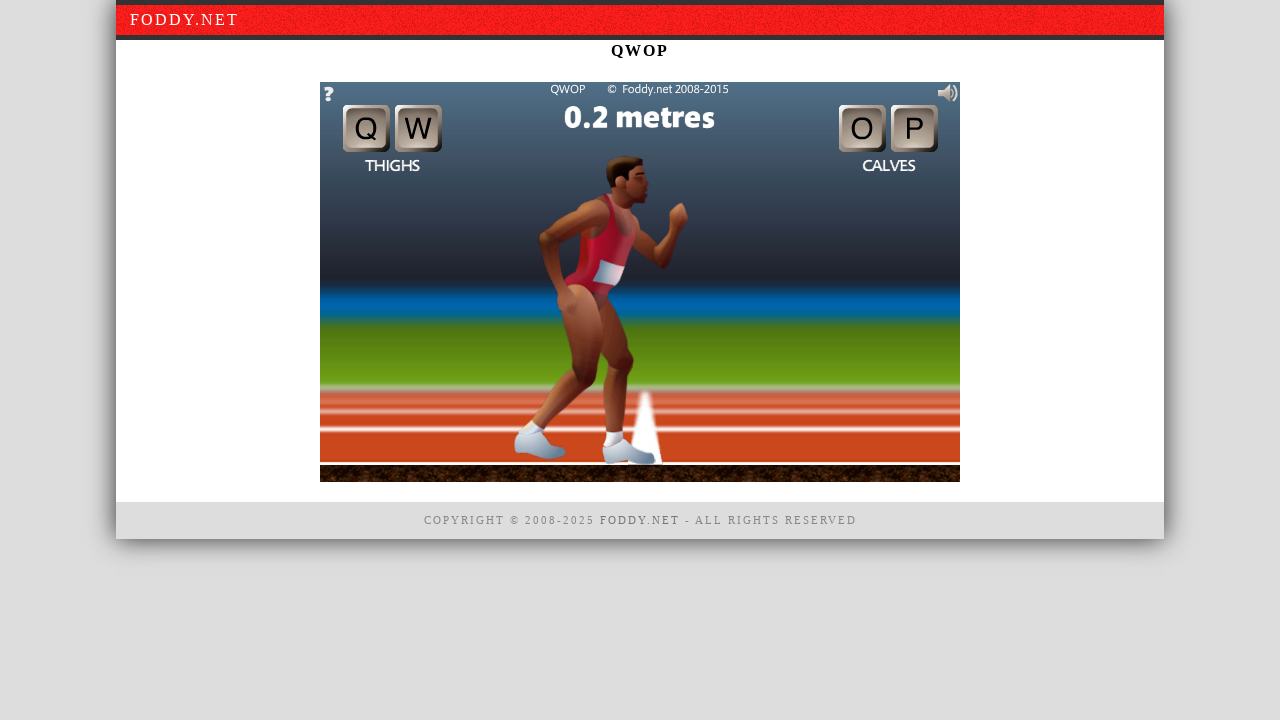

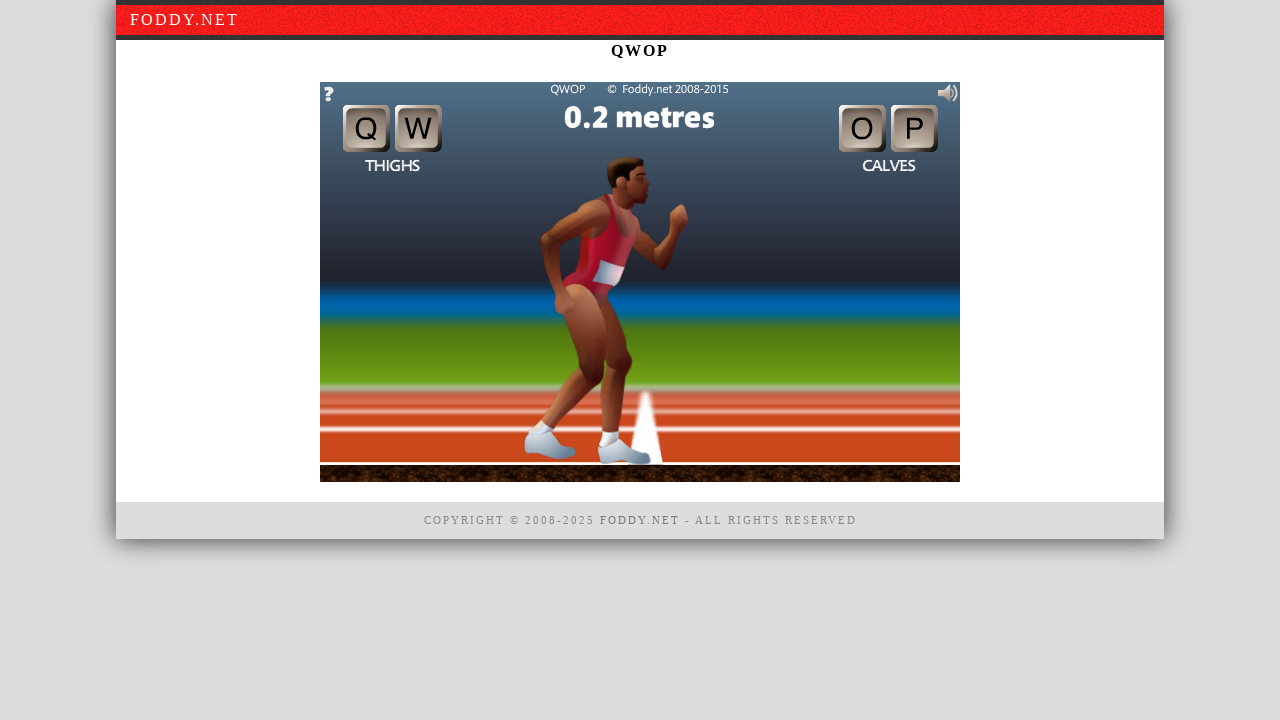